Tests table sorting functionality by clicking a column header to sort, verifying the sort order, then navigating through paginated results to locate a specific item ("Rice") in the table.

Starting URL: https://rahulshettyacademy.com/seleniumPractise/#/offers

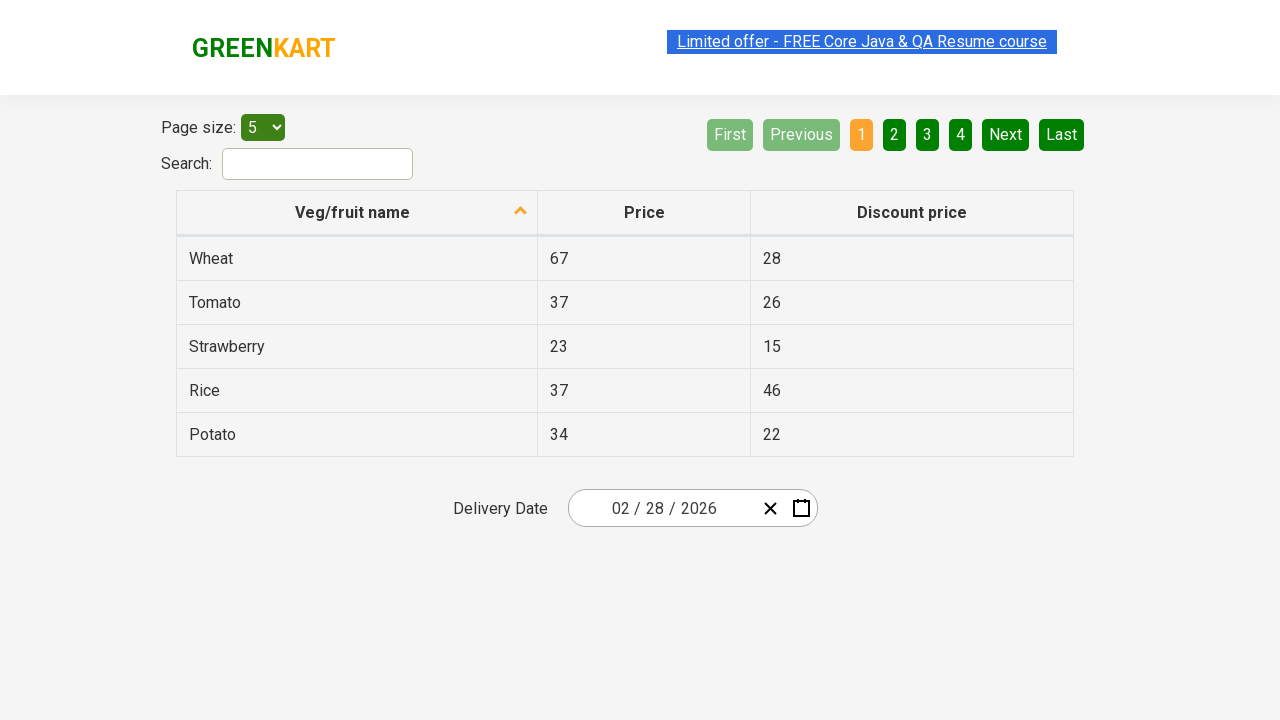

Clicked first column header to sort table at (357, 213) on xpath=//tr/th[1]
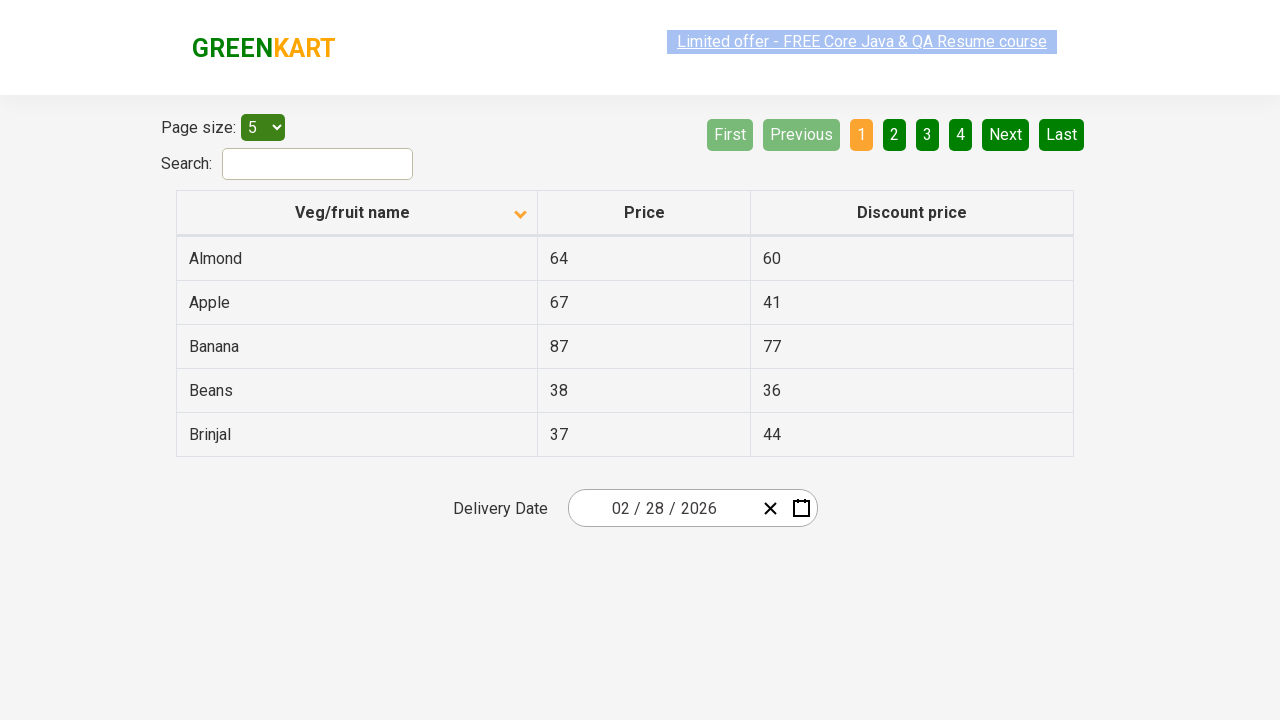

Table rows loaded and visible
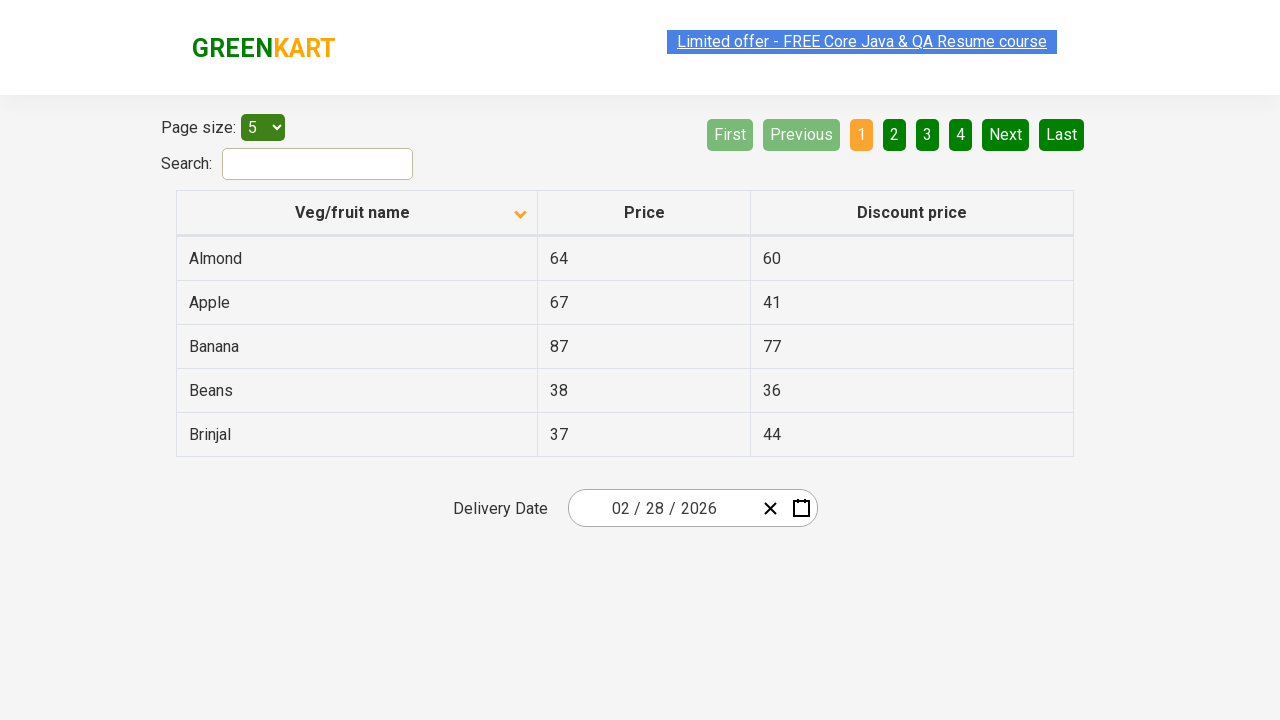

Retrieved all items from first column
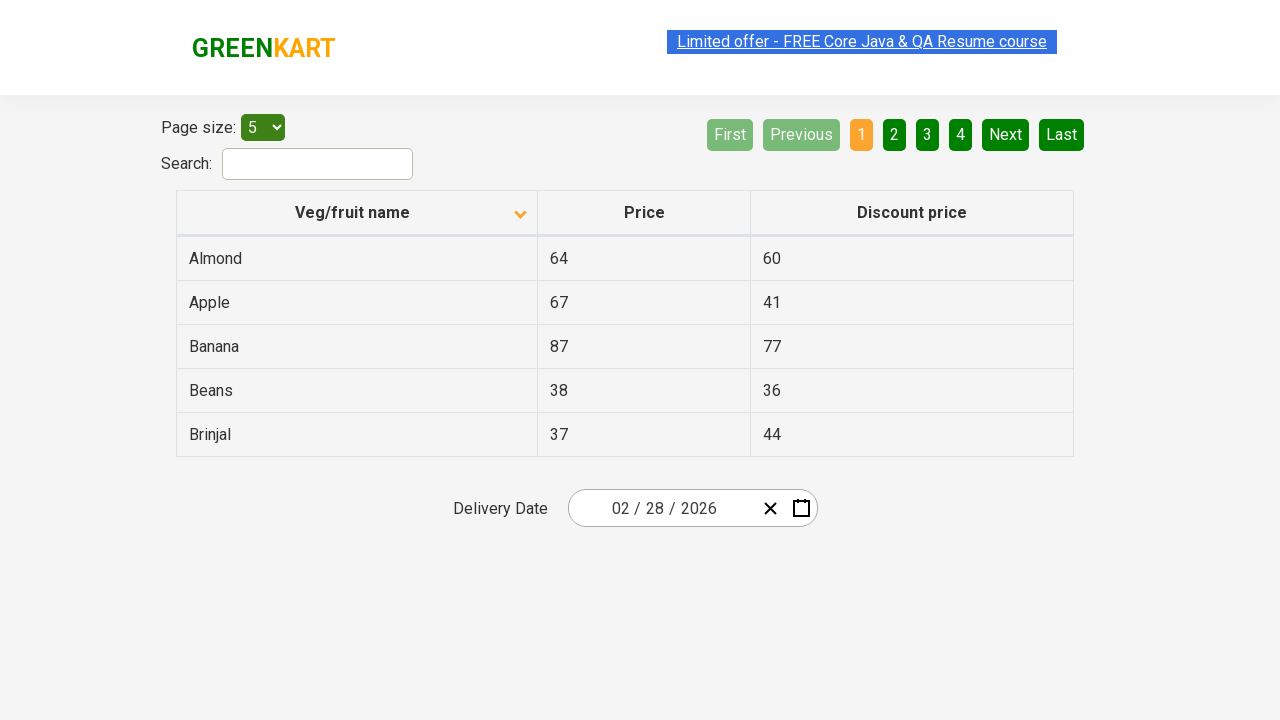

Verified that table is sorted in ascending order
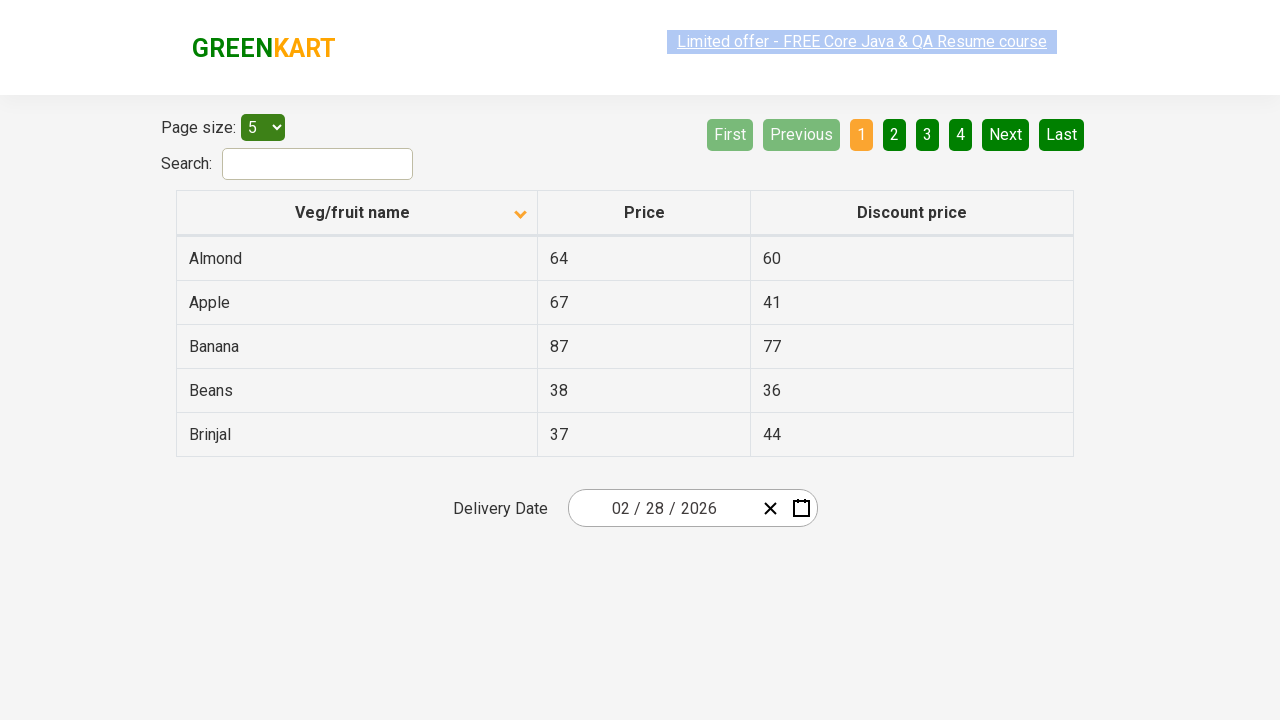

Checked page 1 for 'Rice' item
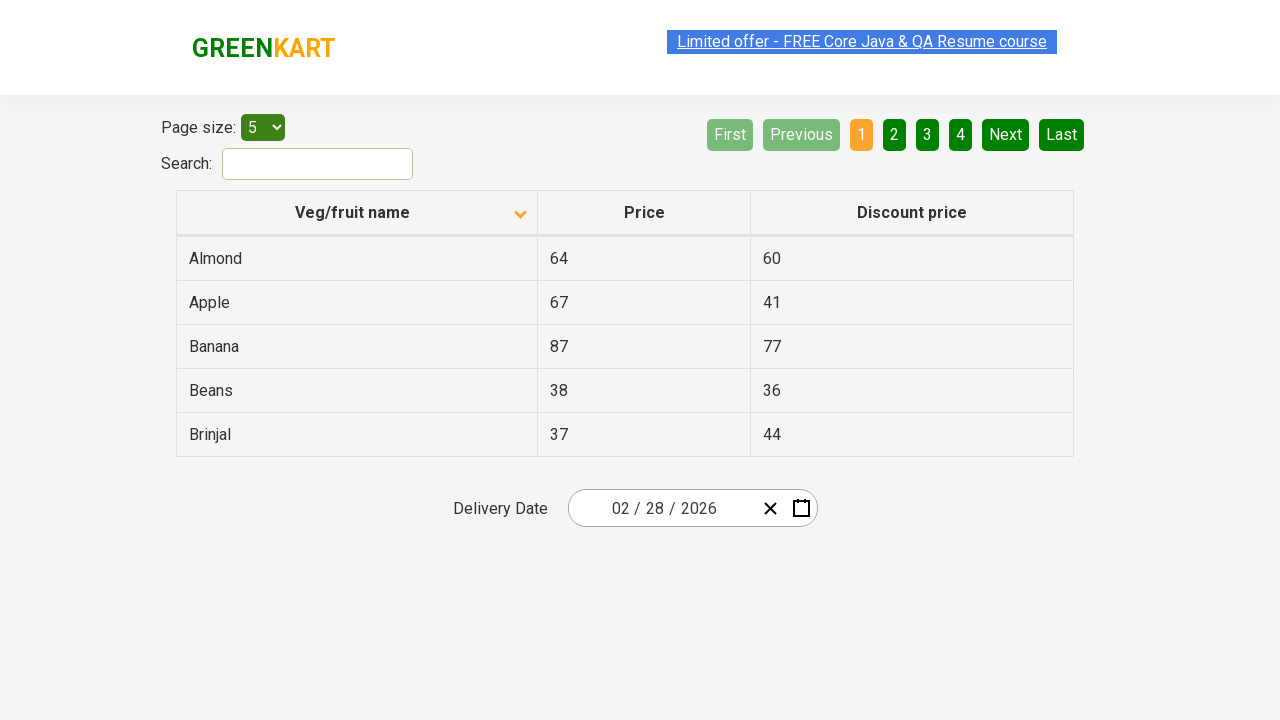

Clicked Next button to navigate to next page at (1006, 134) on [aria-label='Next']
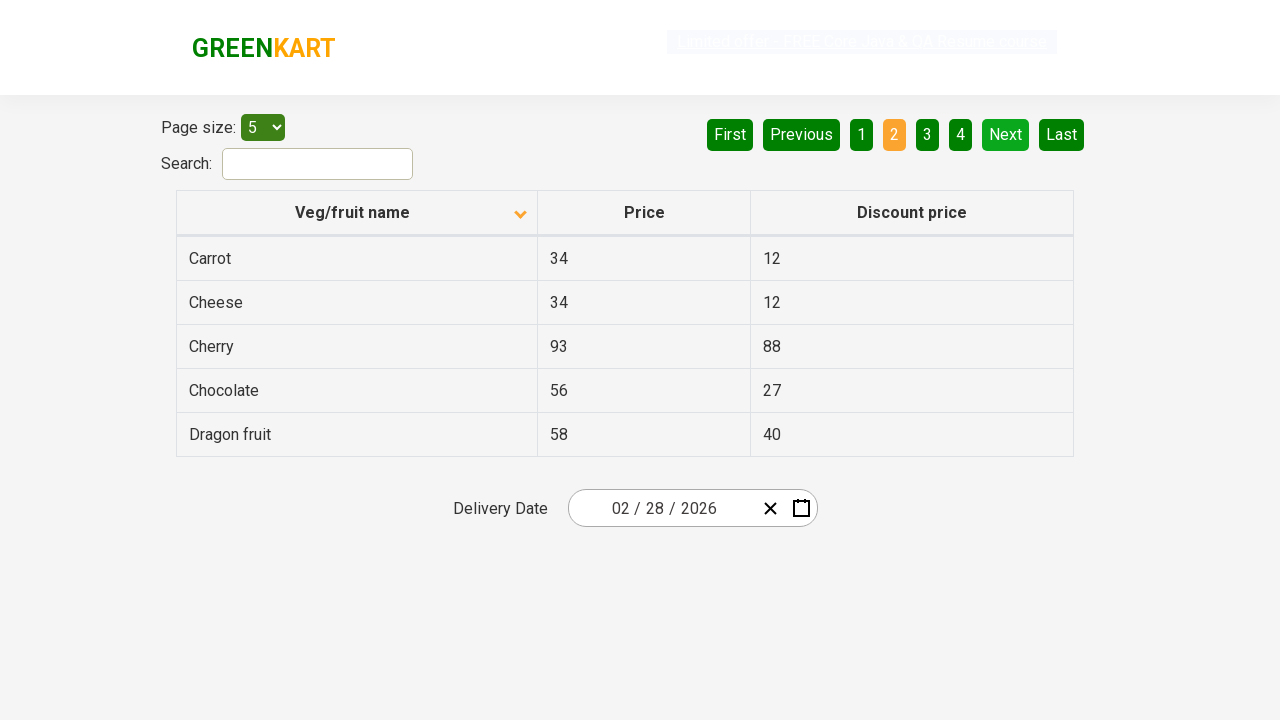

Waited for next page to load
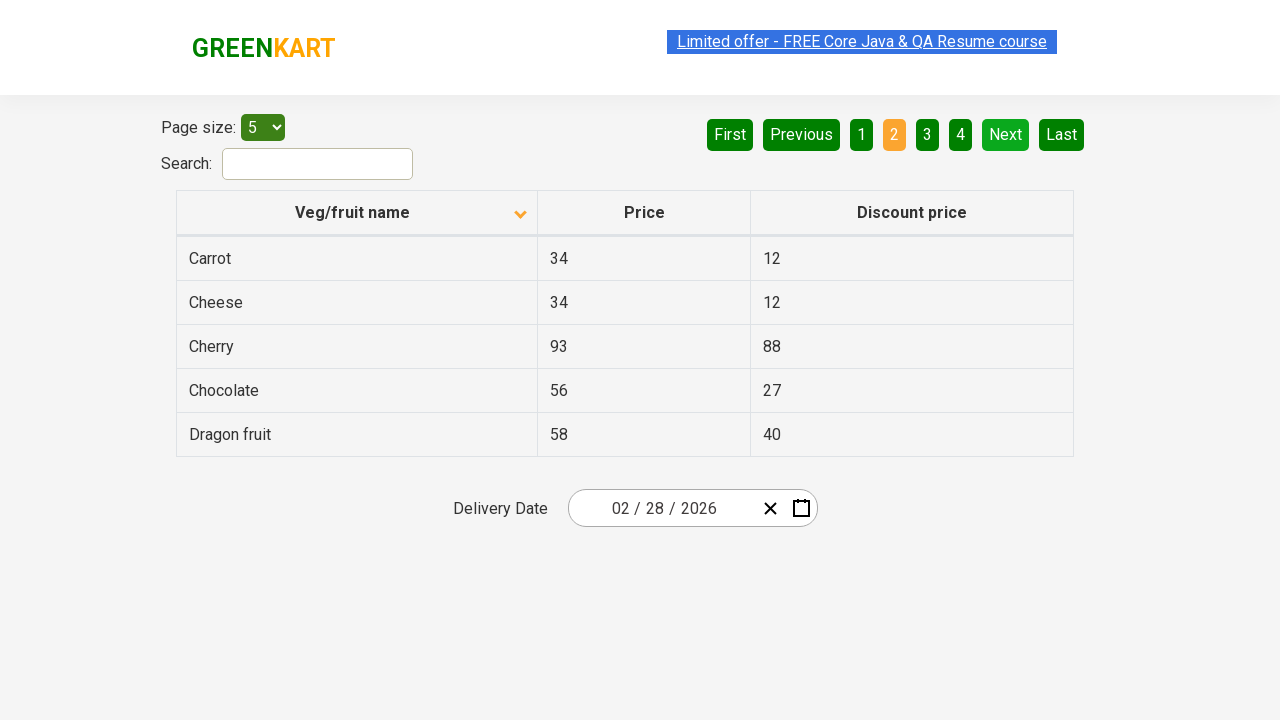

Checked page 2 for 'Rice' item
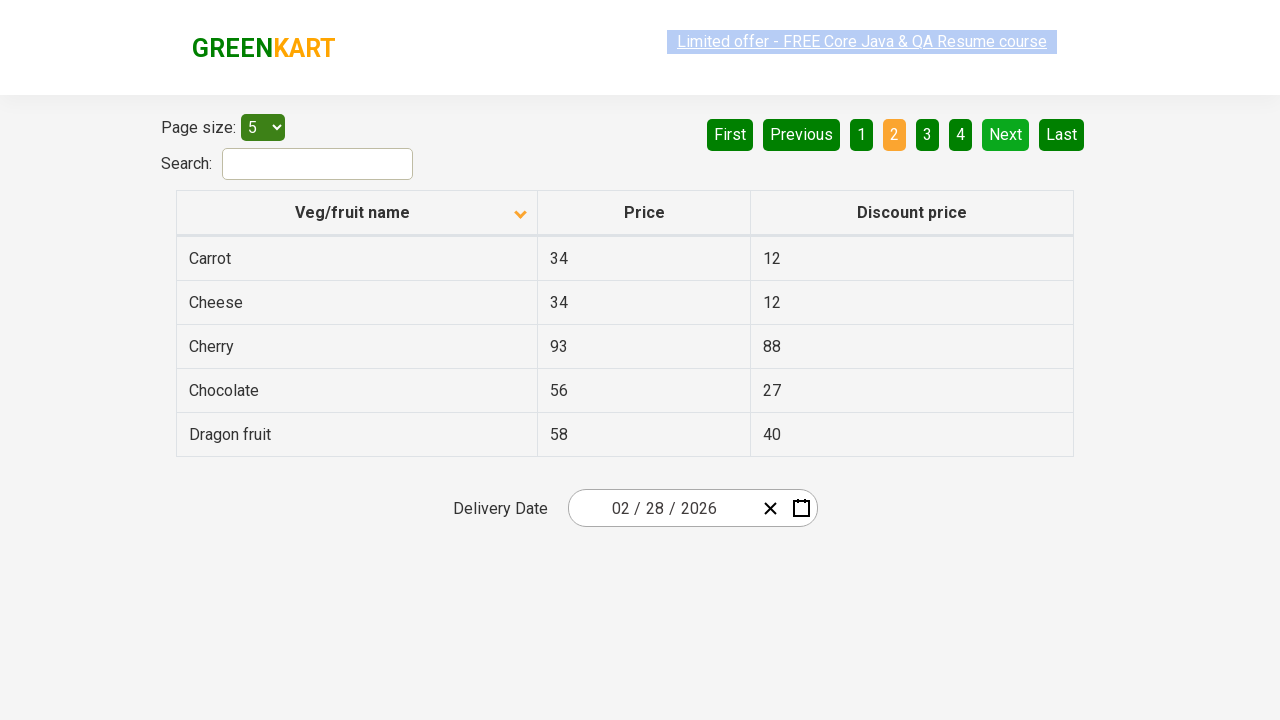

Clicked Next button to navigate to next page at (1006, 134) on [aria-label='Next']
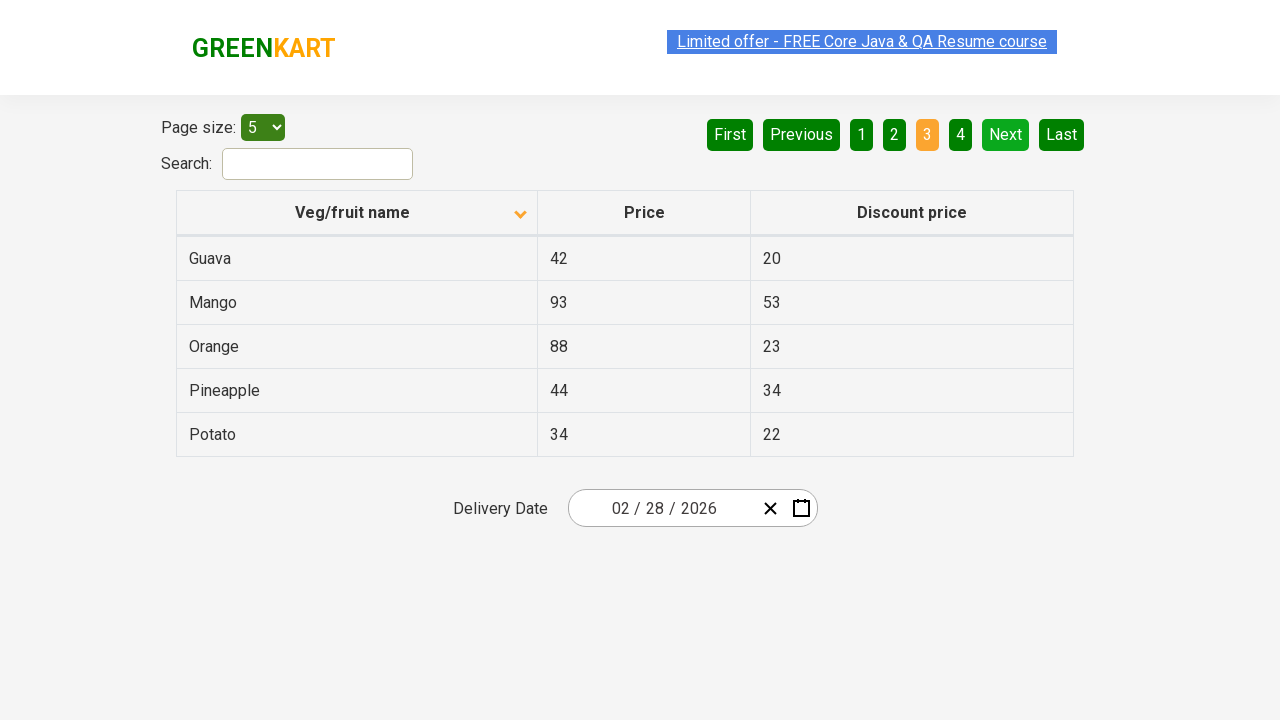

Waited for next page to load
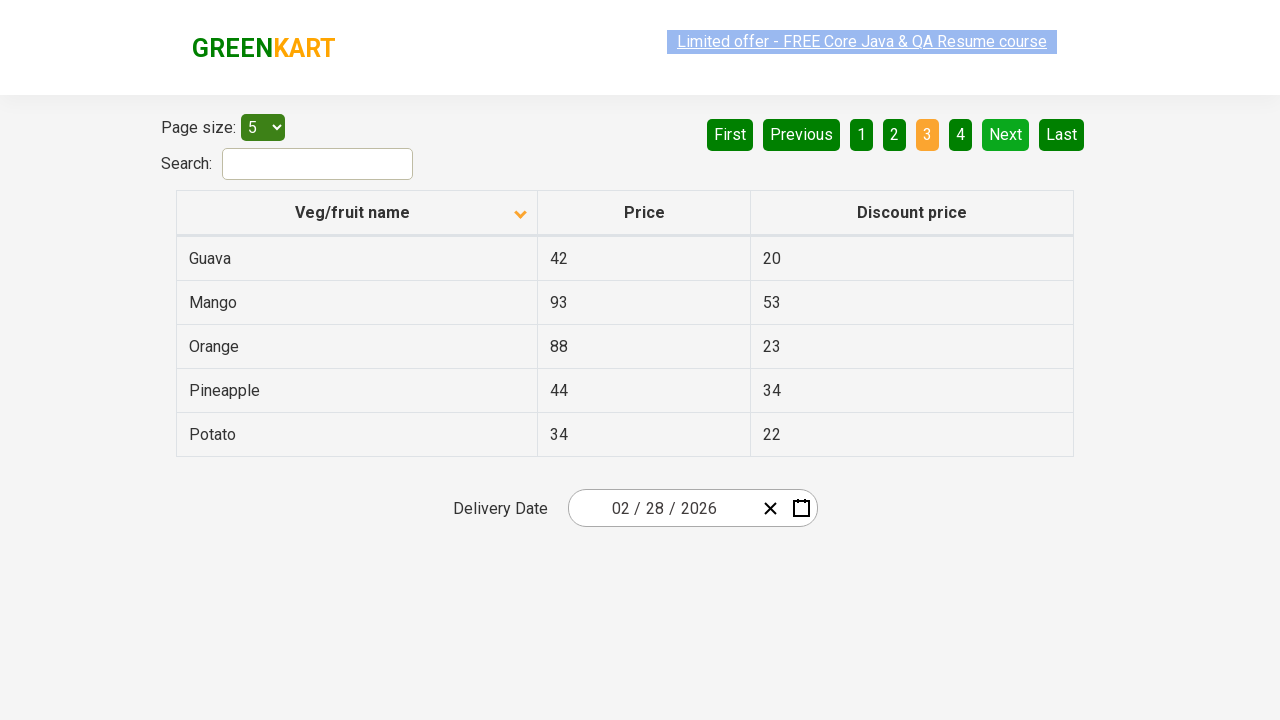

Checked page 3 for 'Rice' item
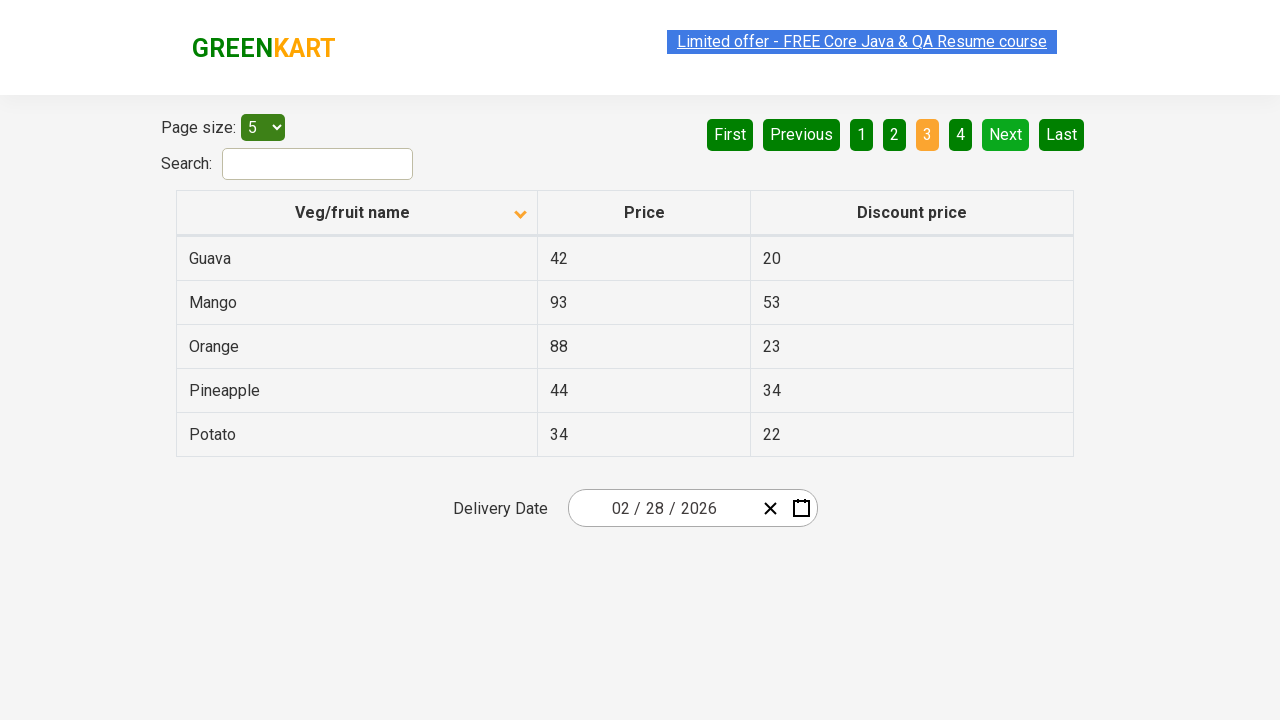

Clicked Next button to navigate to next page at (1006, 134) on [aria-label='Next']
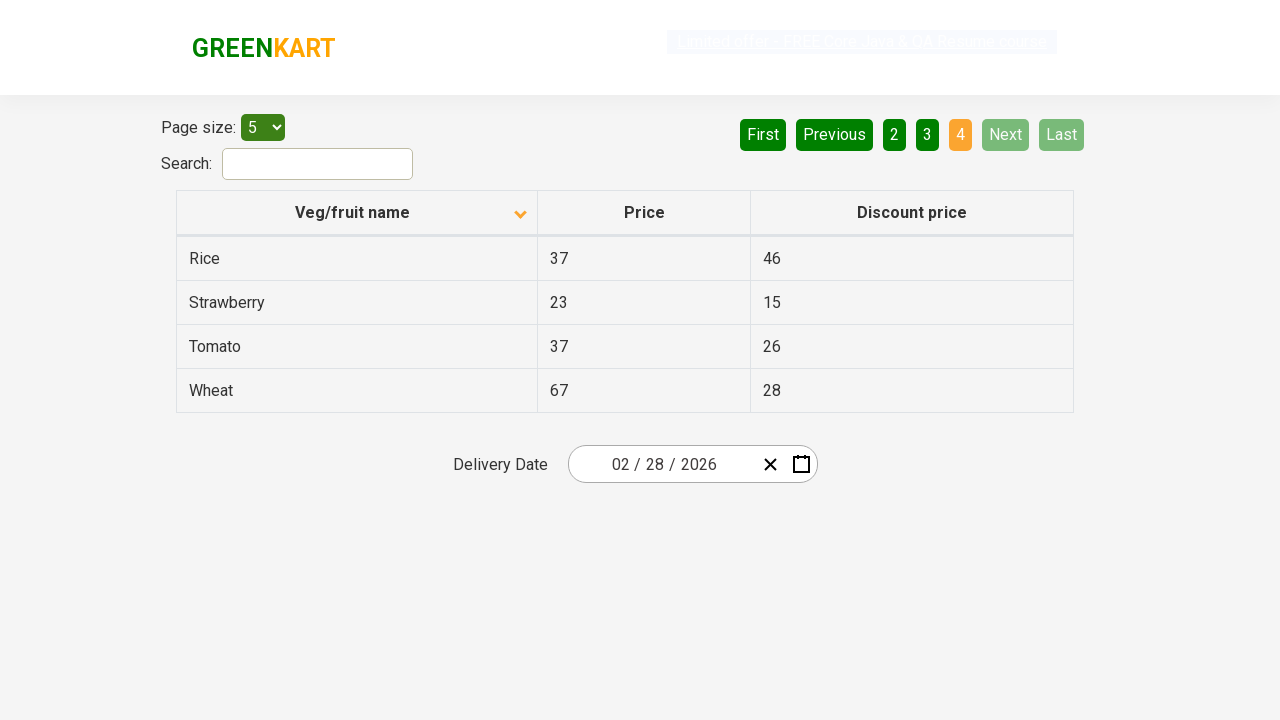

Waited for next page to load
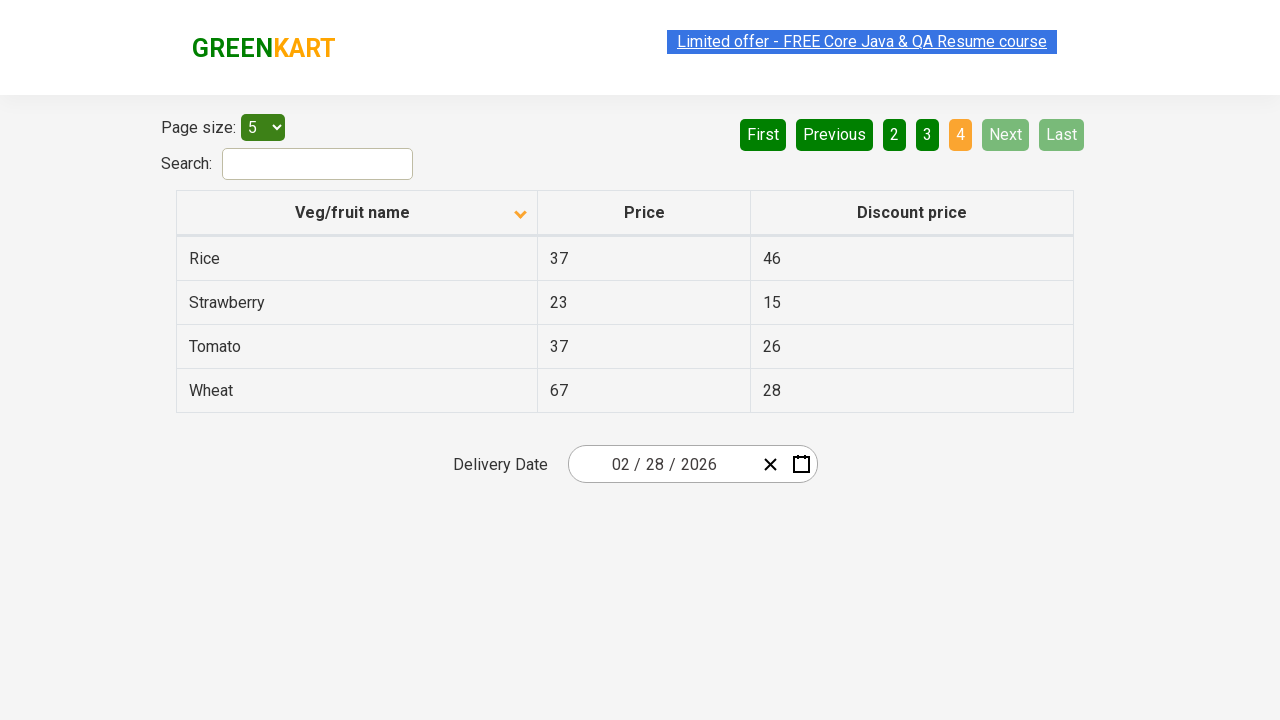

Checked page 4 for 'Rice' item
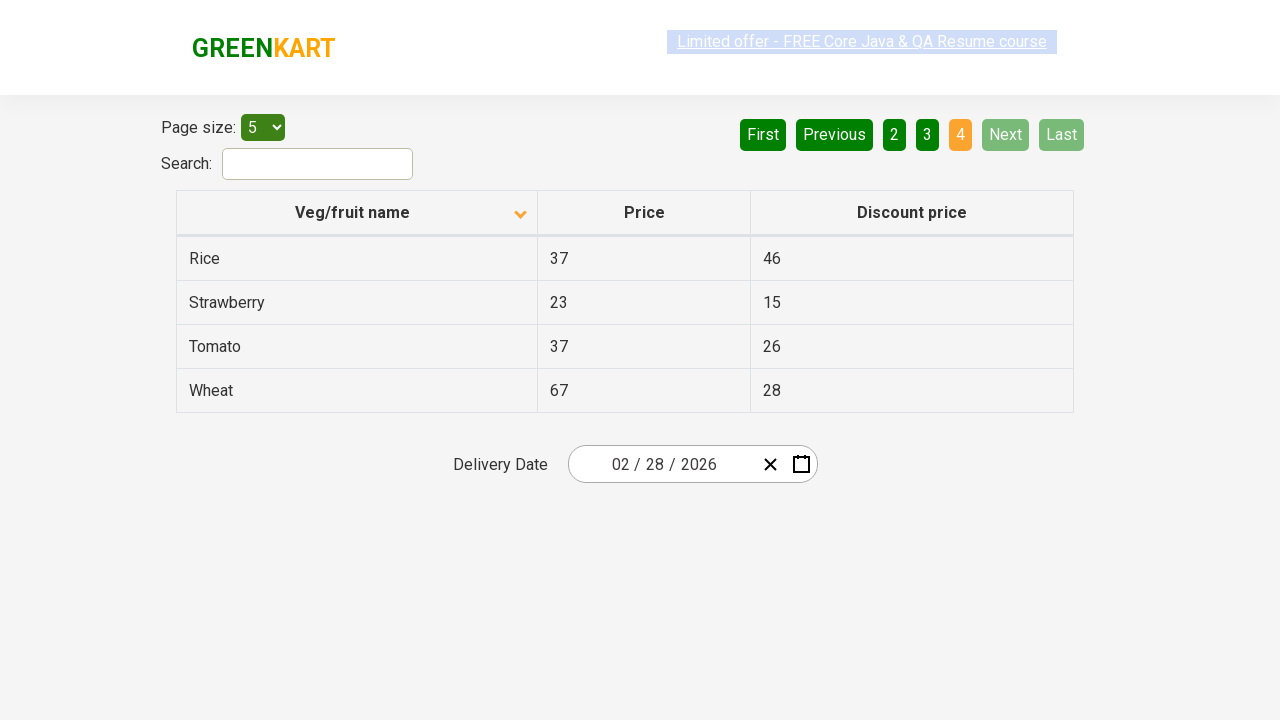

Confirmed that 'Rice' item was found in the paginated table
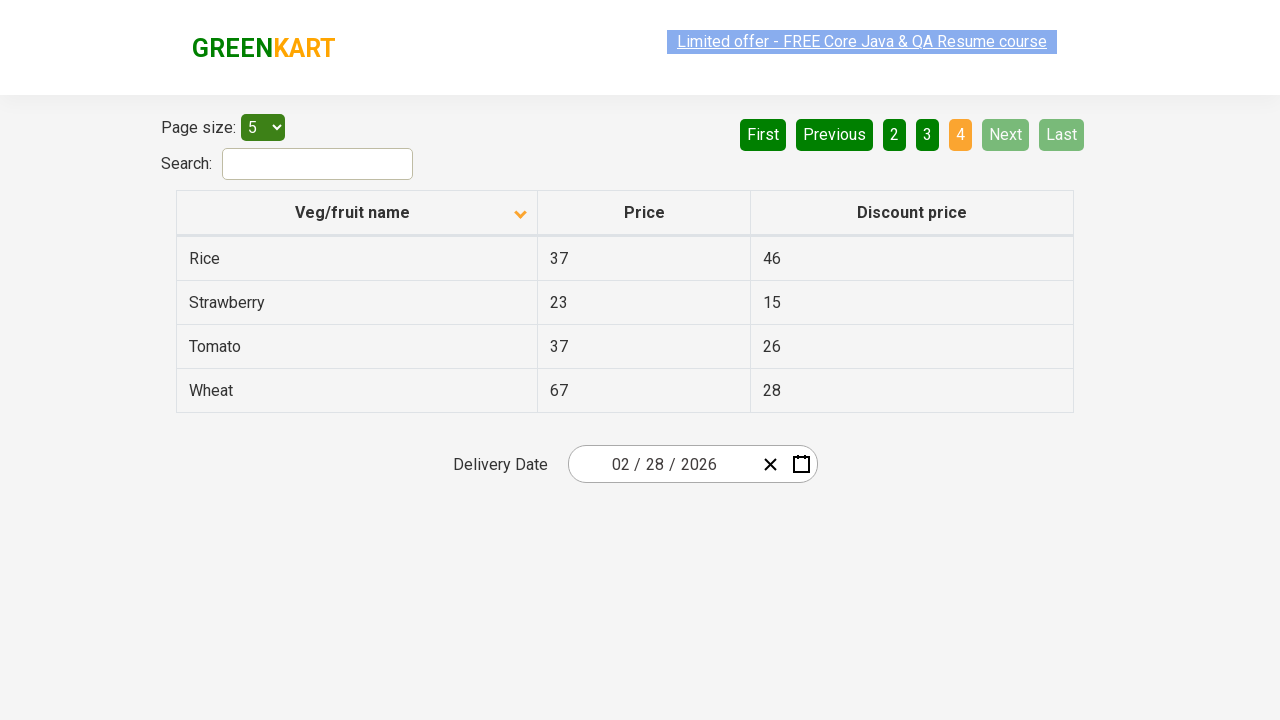

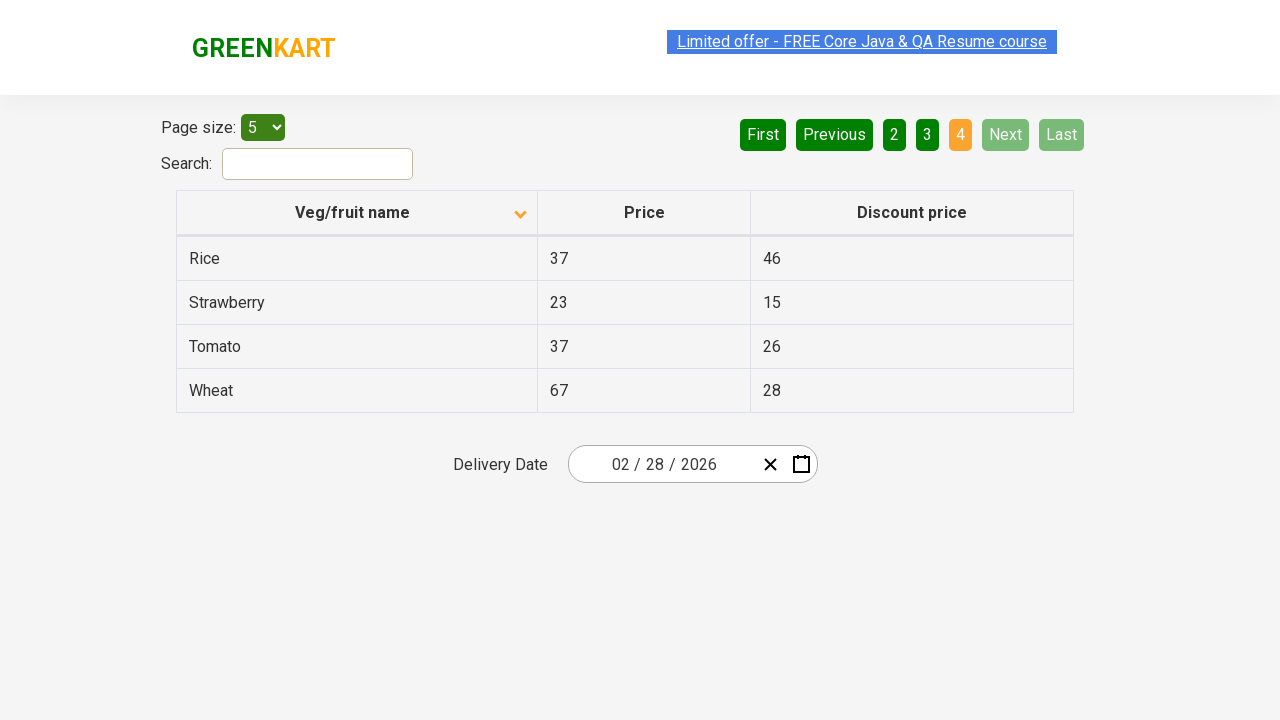